Tests clicking on model resume section and right-clicking on Resume Model-4 link

Starting URL: http://greenstech.in/selenium-course-content.html

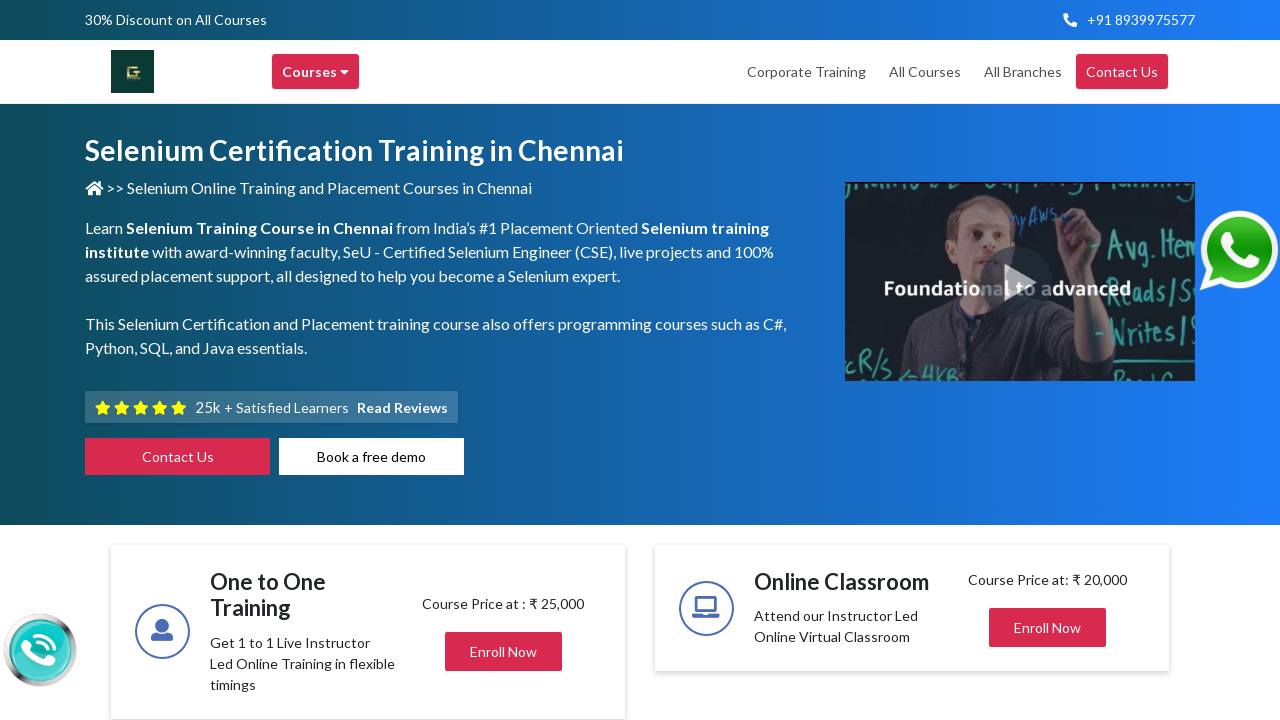

Clicked on model resume section at (1007, 361) on (//h2[@class='mb-0'])[2]
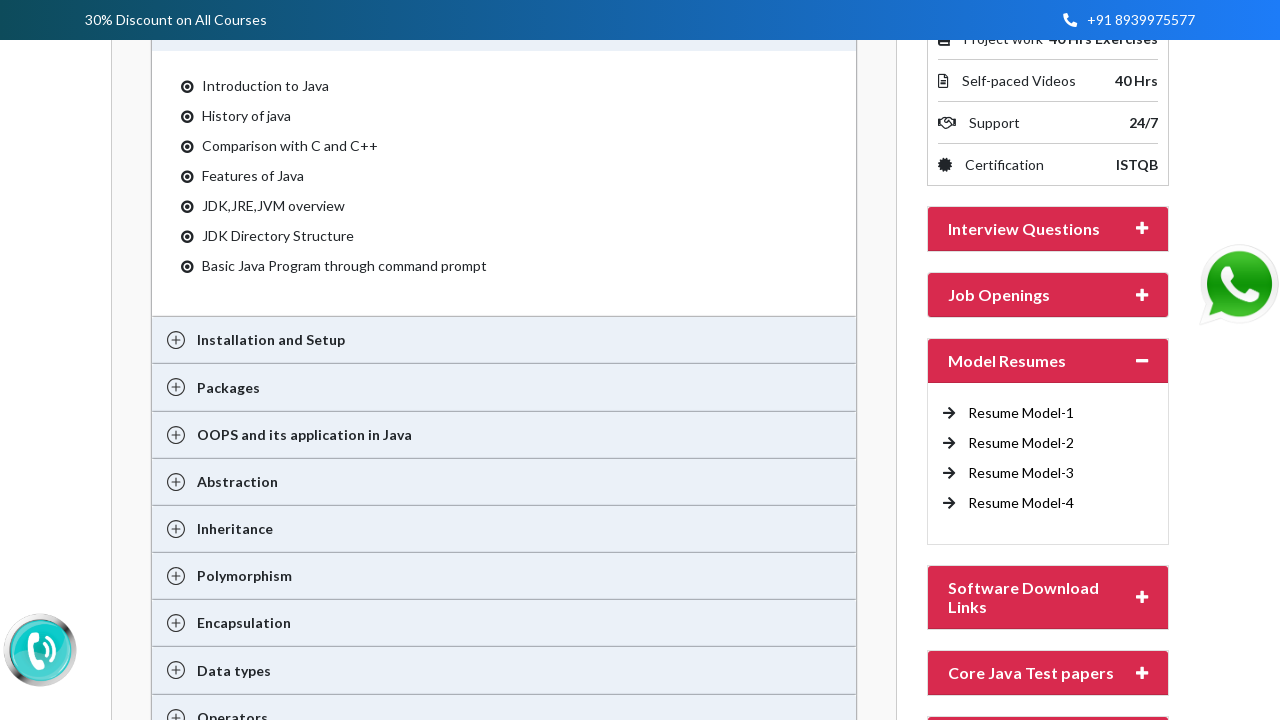

Right-clicked on Resume Model-4 link at (1021, 503) on //a[text()='Resume Model-4 ']
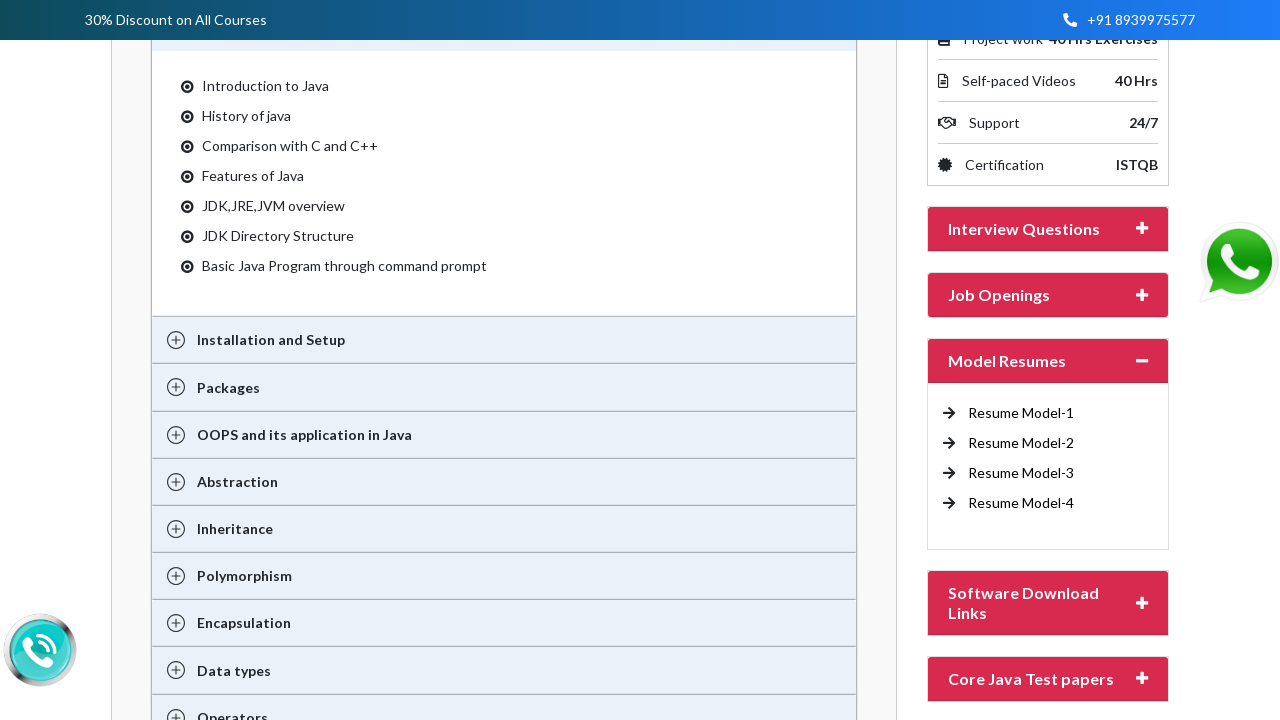

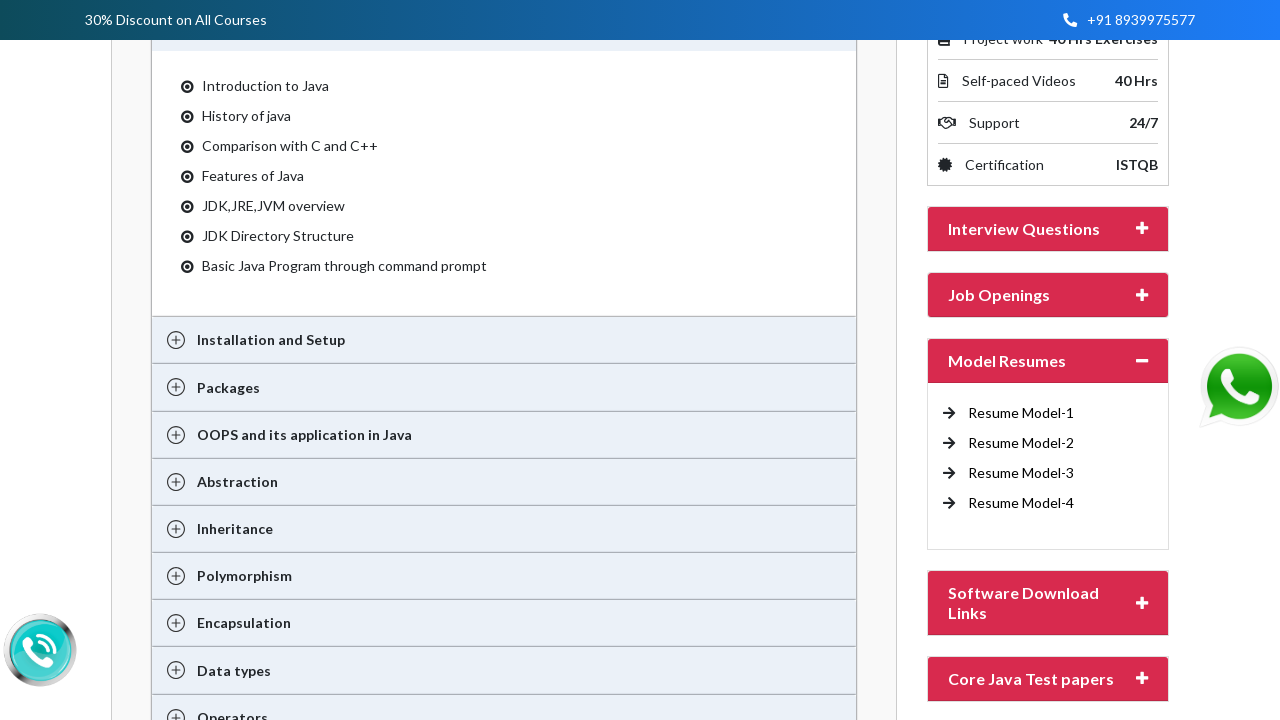